Tests W3Schools search functionality by searching for HTML Tutorial

Starting URL: https://www.w3schools.com/

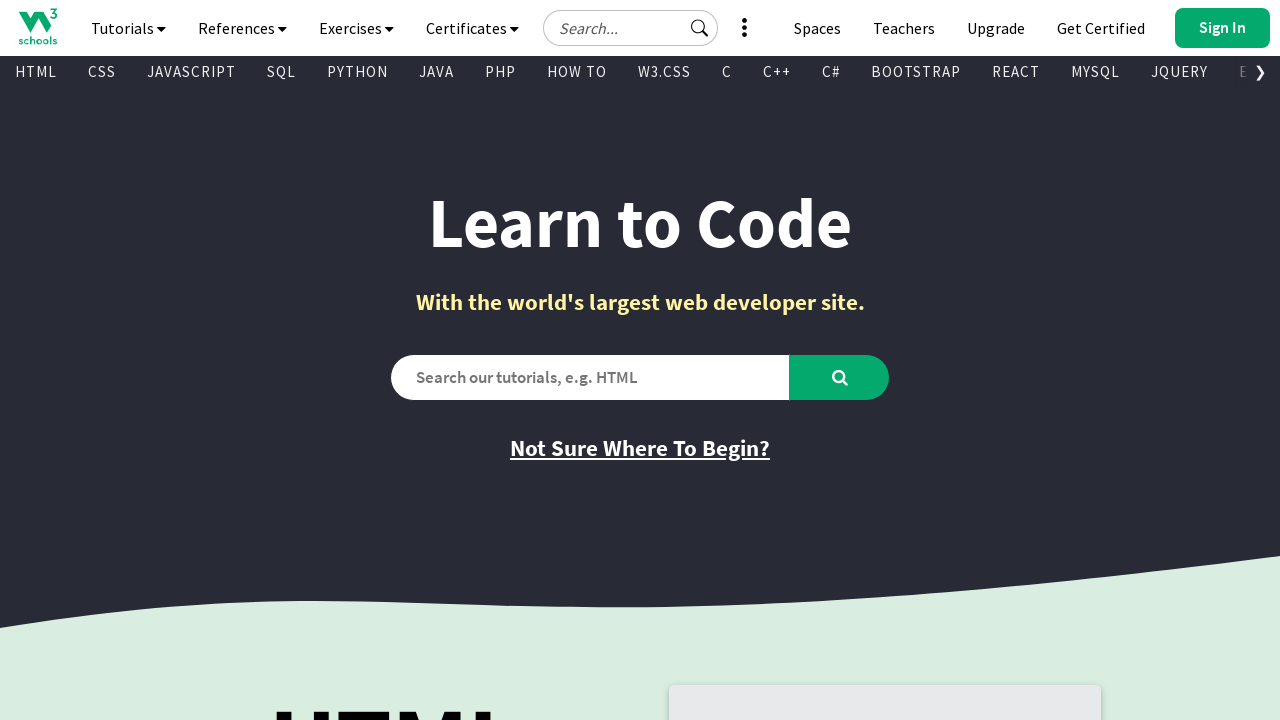

Verified initial page title is 'W3Schools Online Web Tutorials'
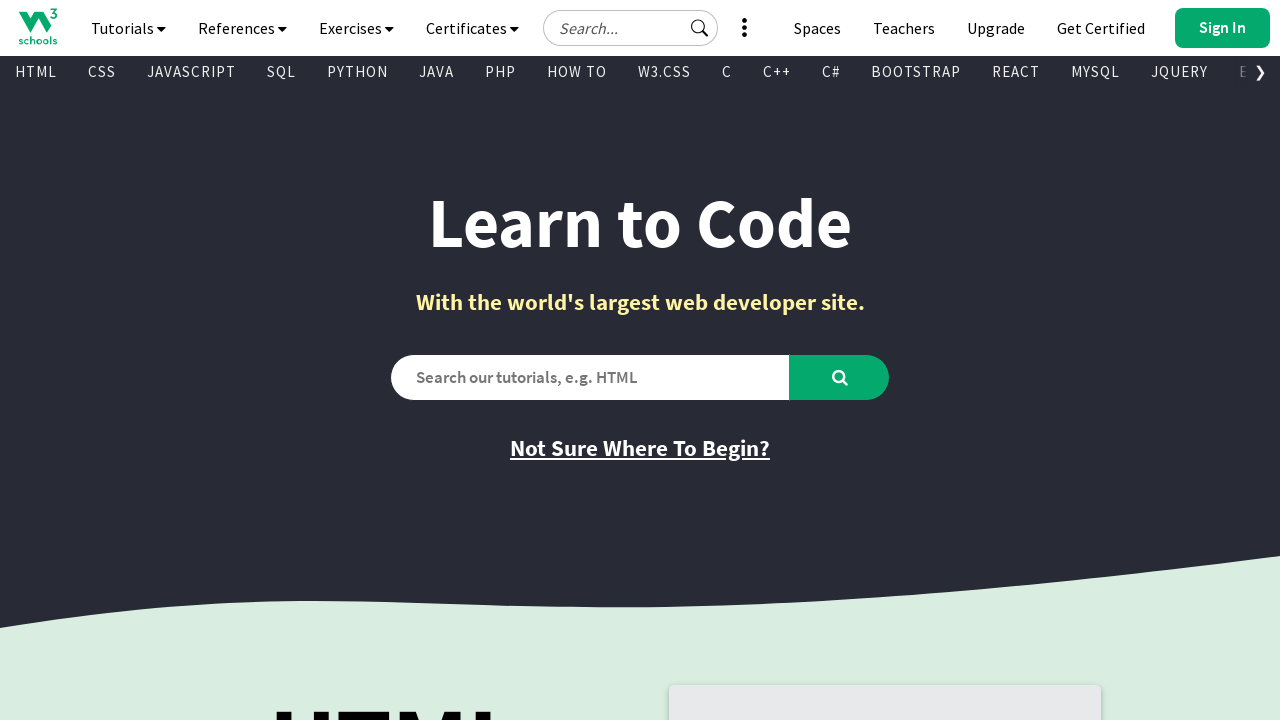

Filled search box with 'HTML Tutorial' on #search2
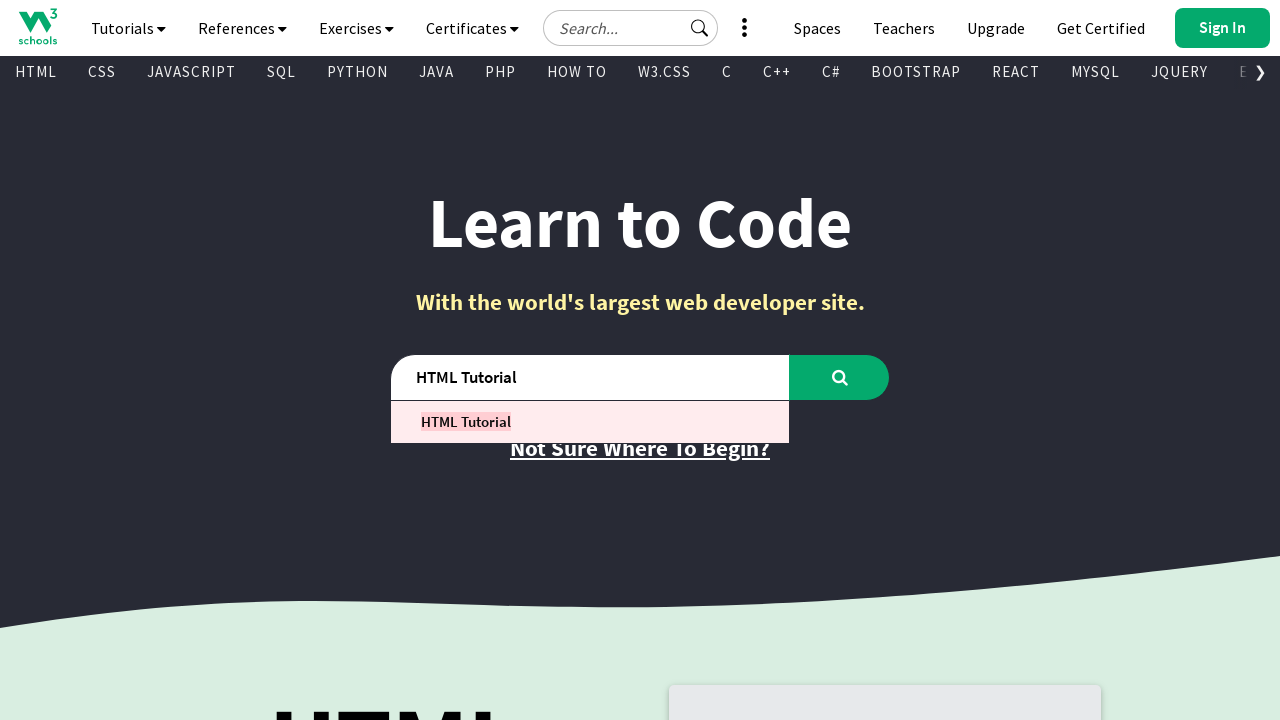

Clicked search button to search for HTML Tutorial at (840, 377) on #learntocode_searchbtn
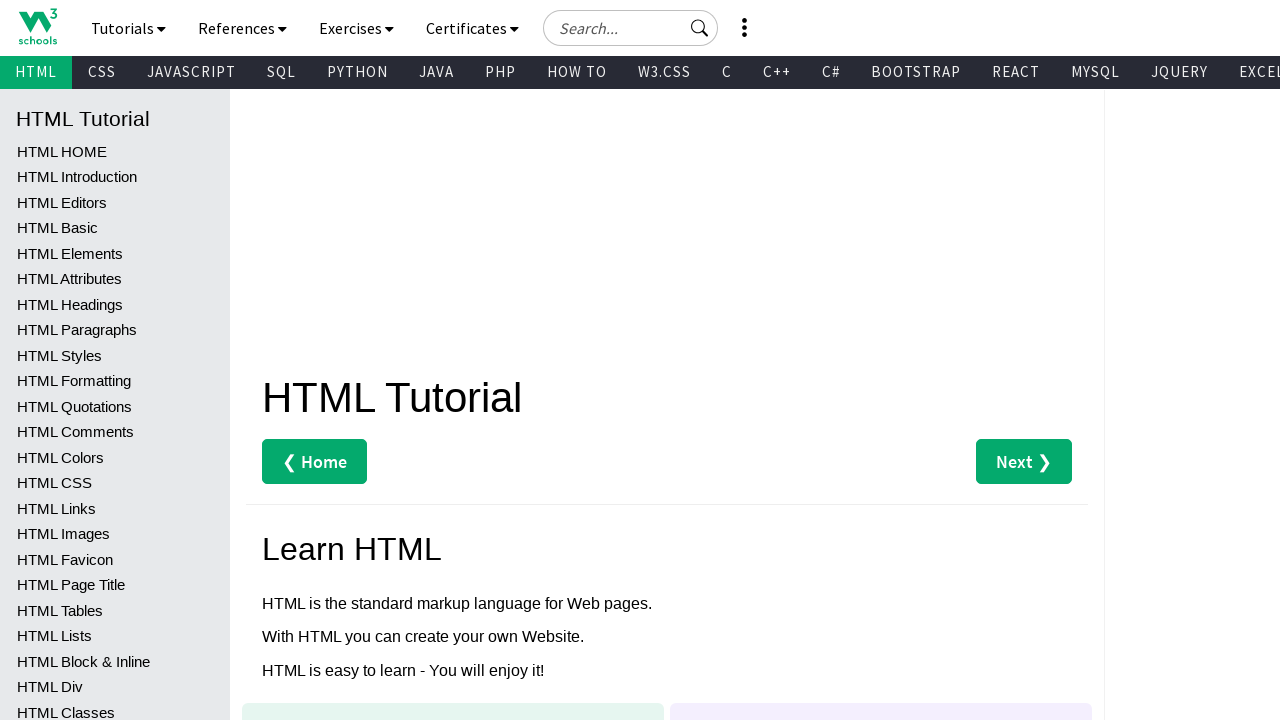

Verified page title changed to 'HTML Tutorial'
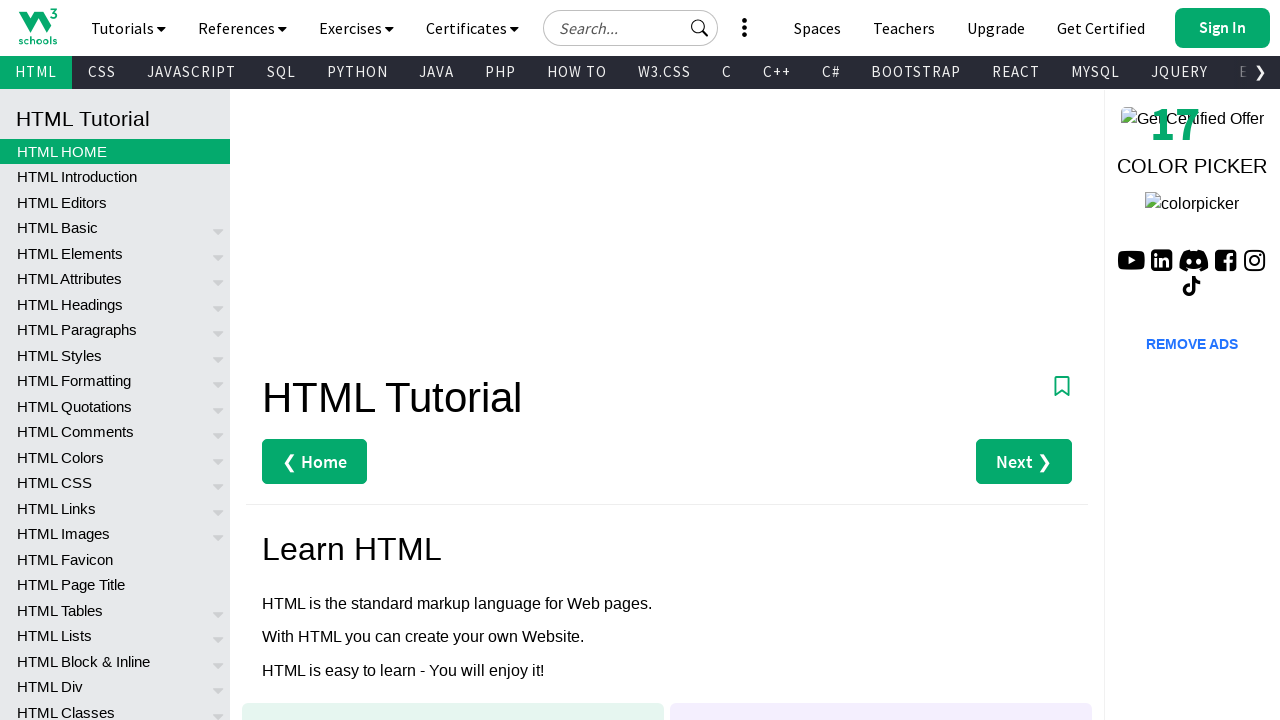

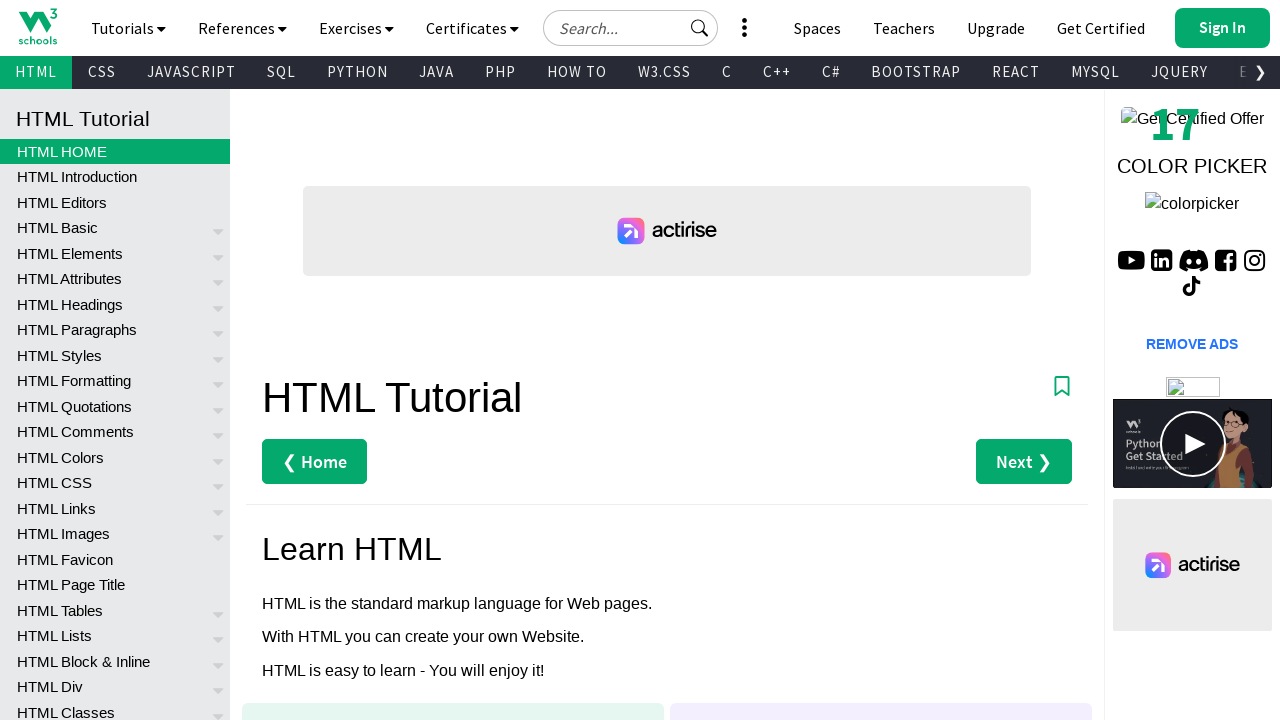